Navigates to a YouTube Shorts video and waits for it to load, then refreshes the page to simulate continued watching

Starting URL: https://www.youtube.com/shorts/5VD1KjZ9cs0

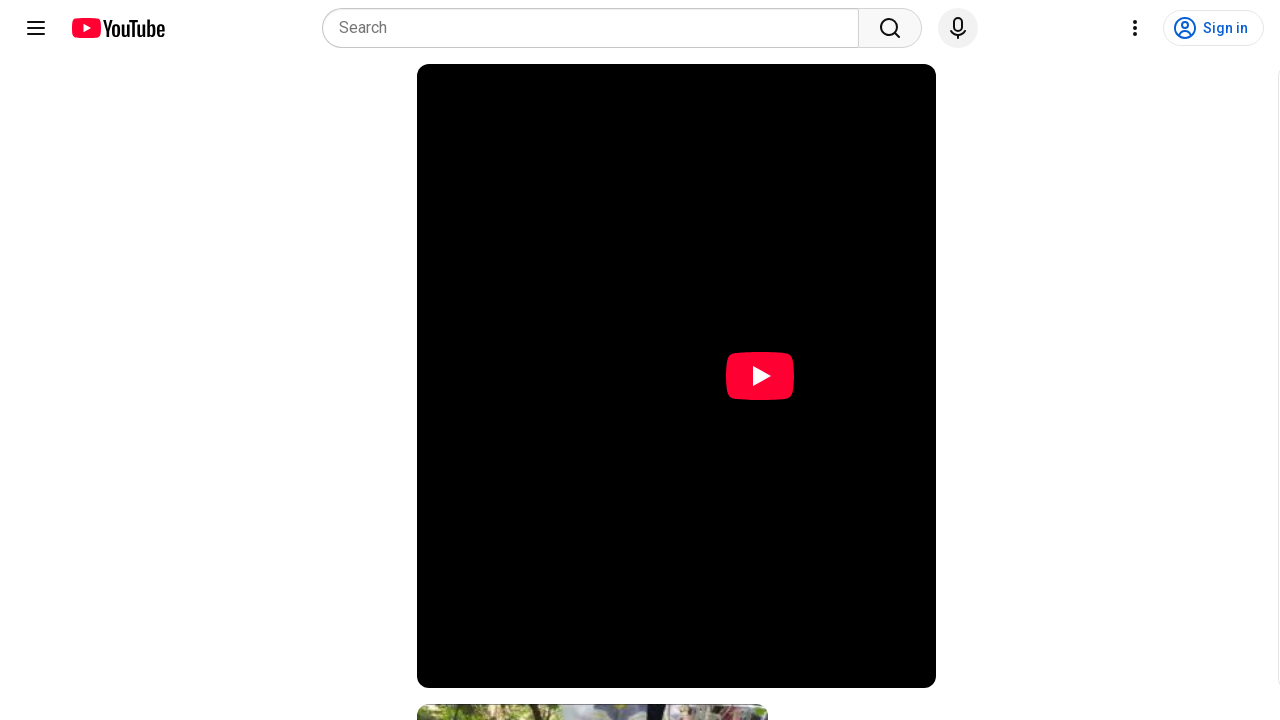

Video player loaded on YouTube Shorts page
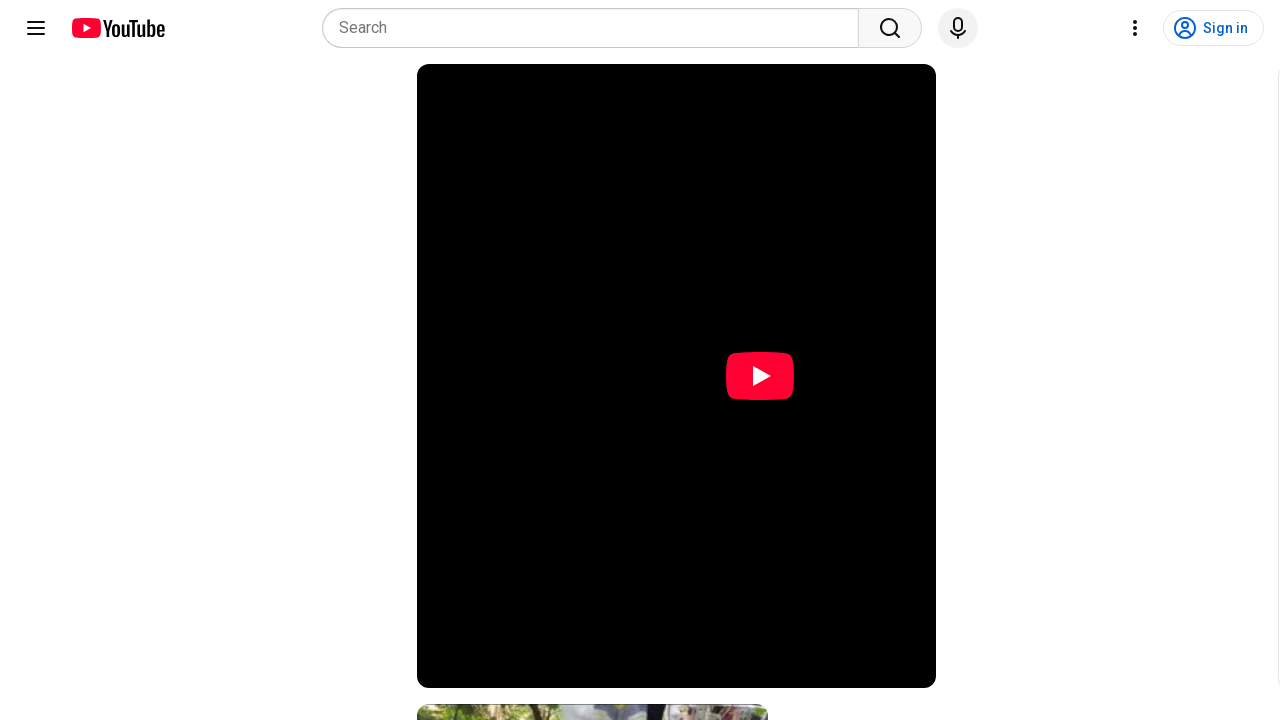

Waited 5 seconds to simulate watching the video
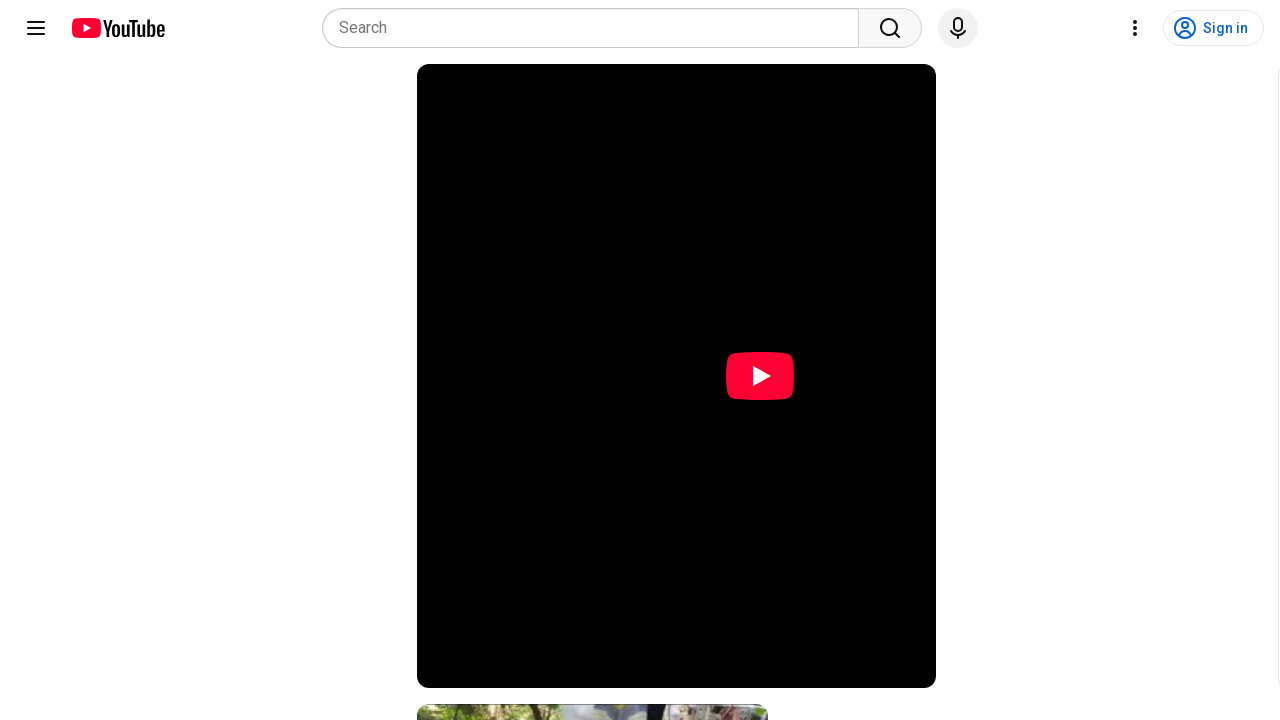

Refreshed the page to simulate continued watching
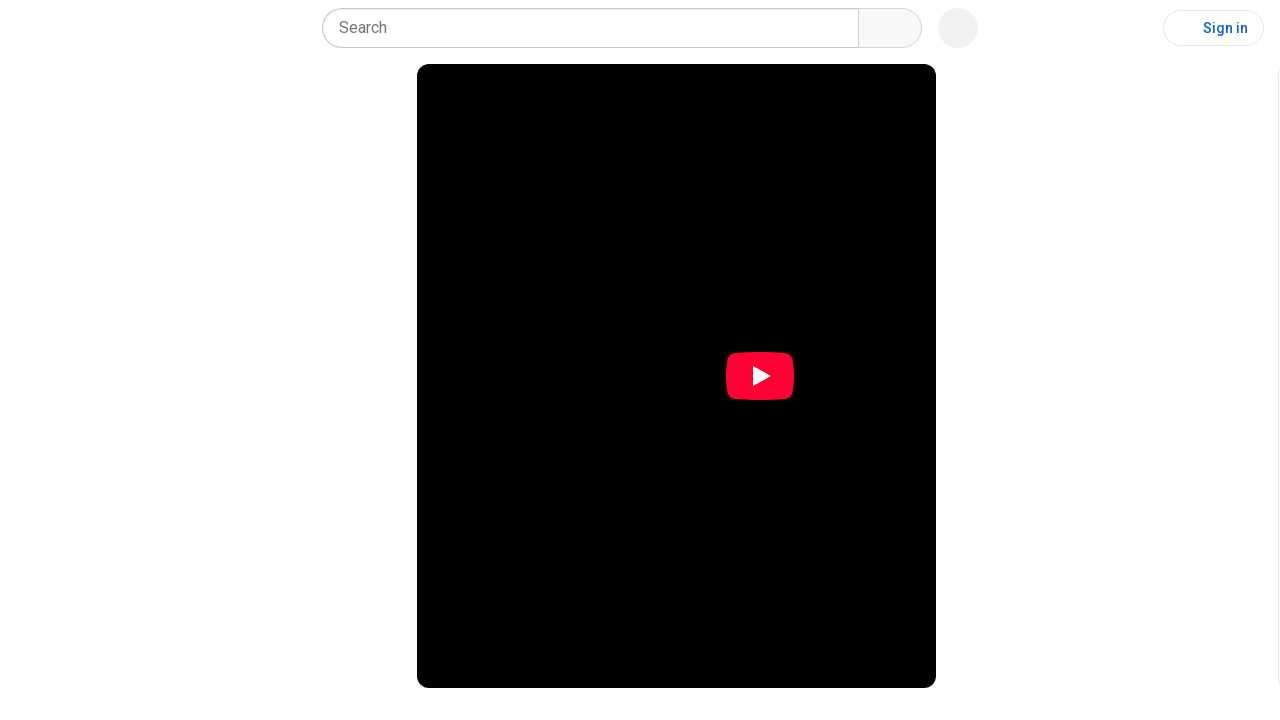

Video player loaded again after page refresh
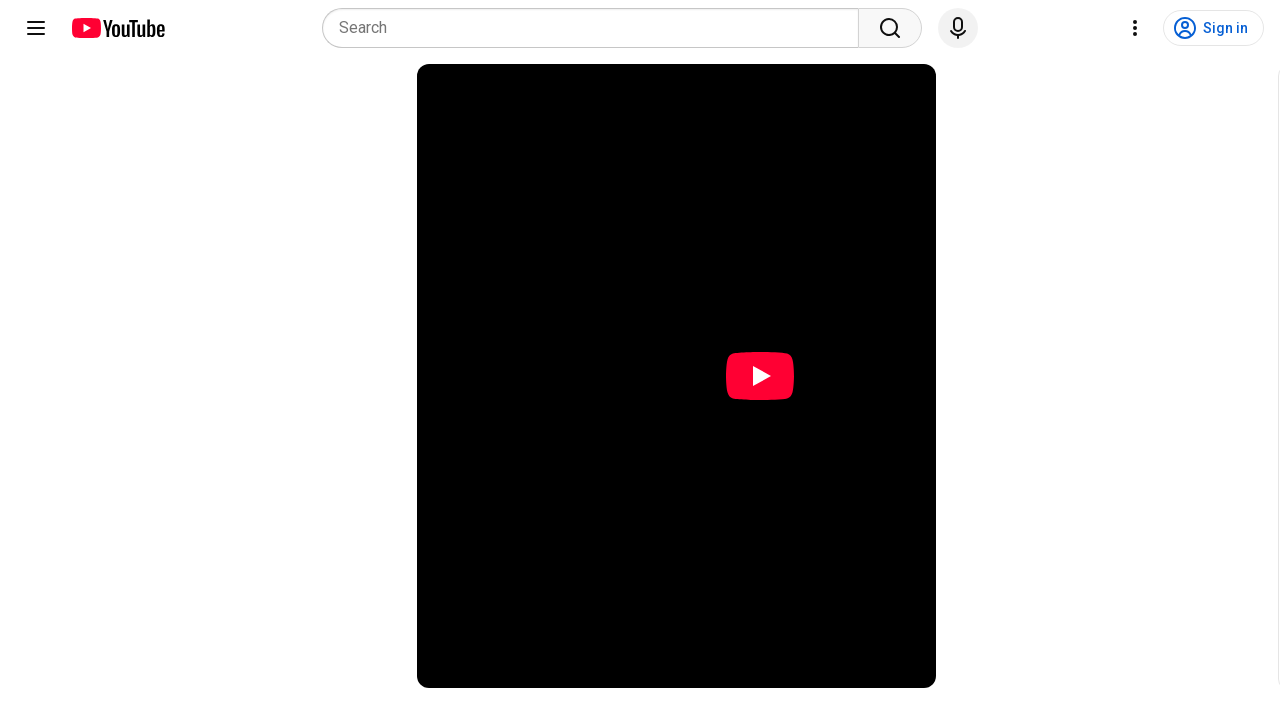

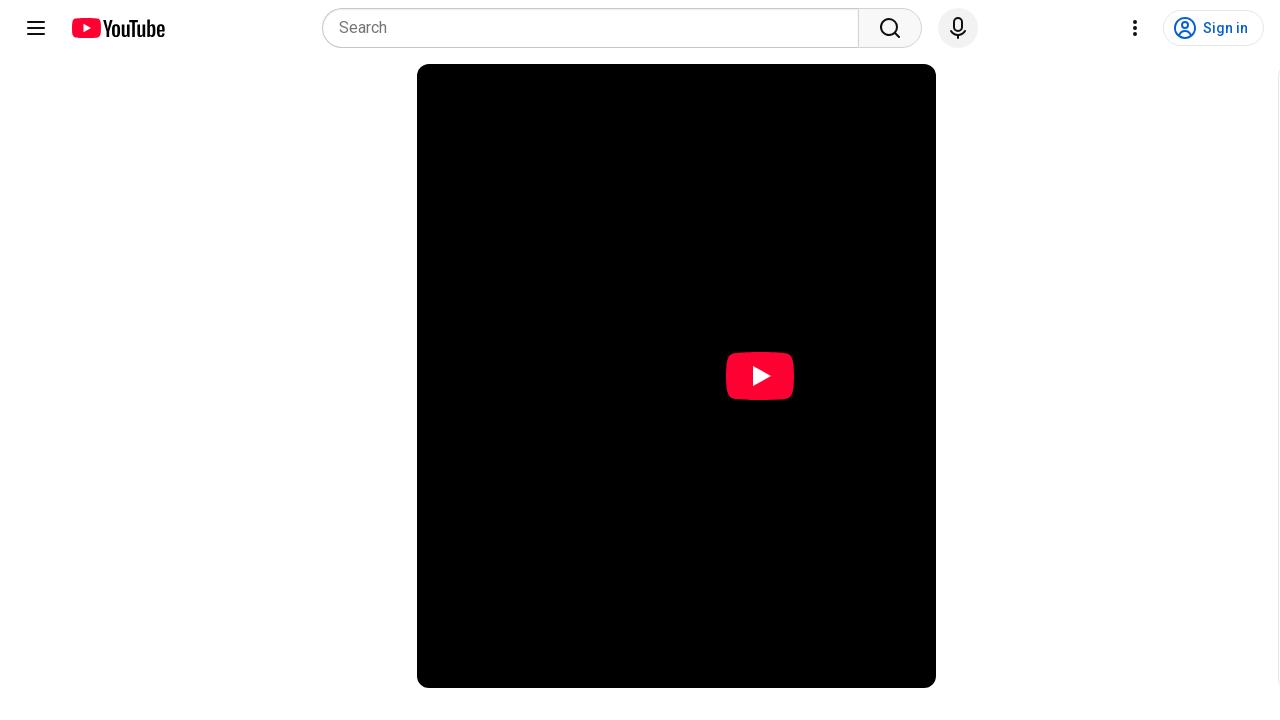